Tests static dropdown selection by choosing an option by visible text

Starting URL: https://codenboxautomationlab.com/practice/

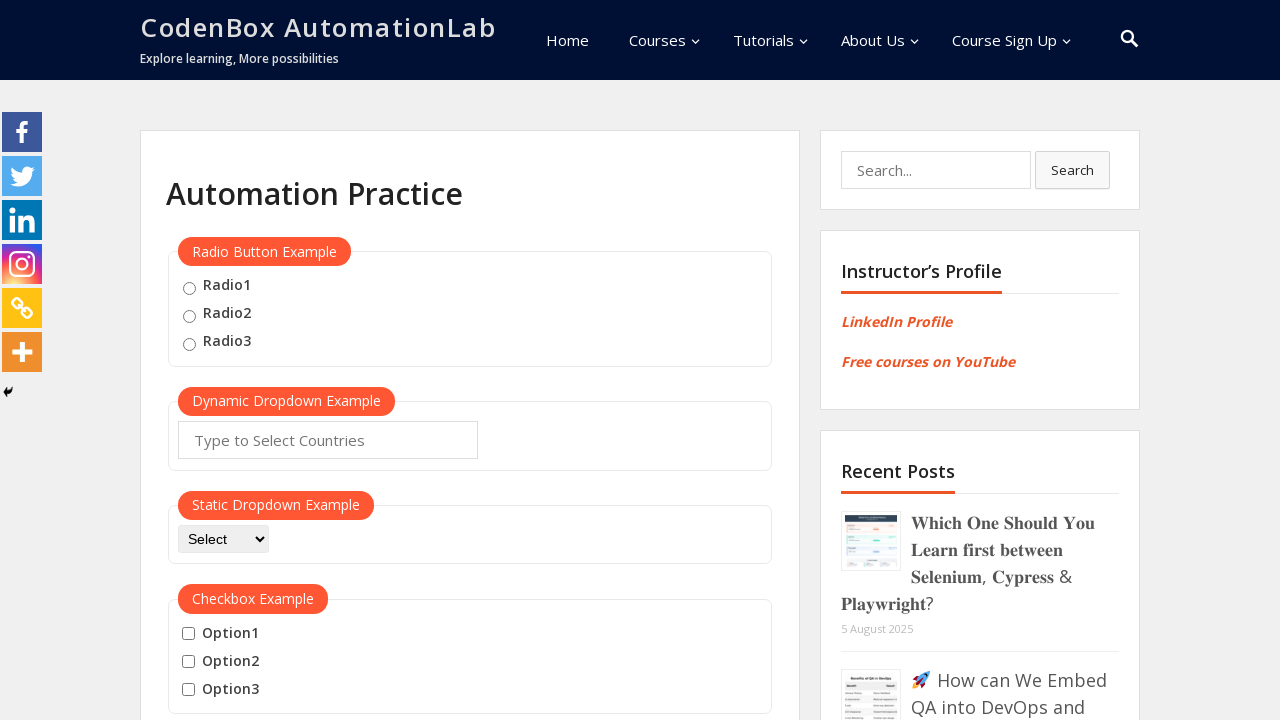

Selected 'Selenium' option from static dropdown on #dropdown-class-example
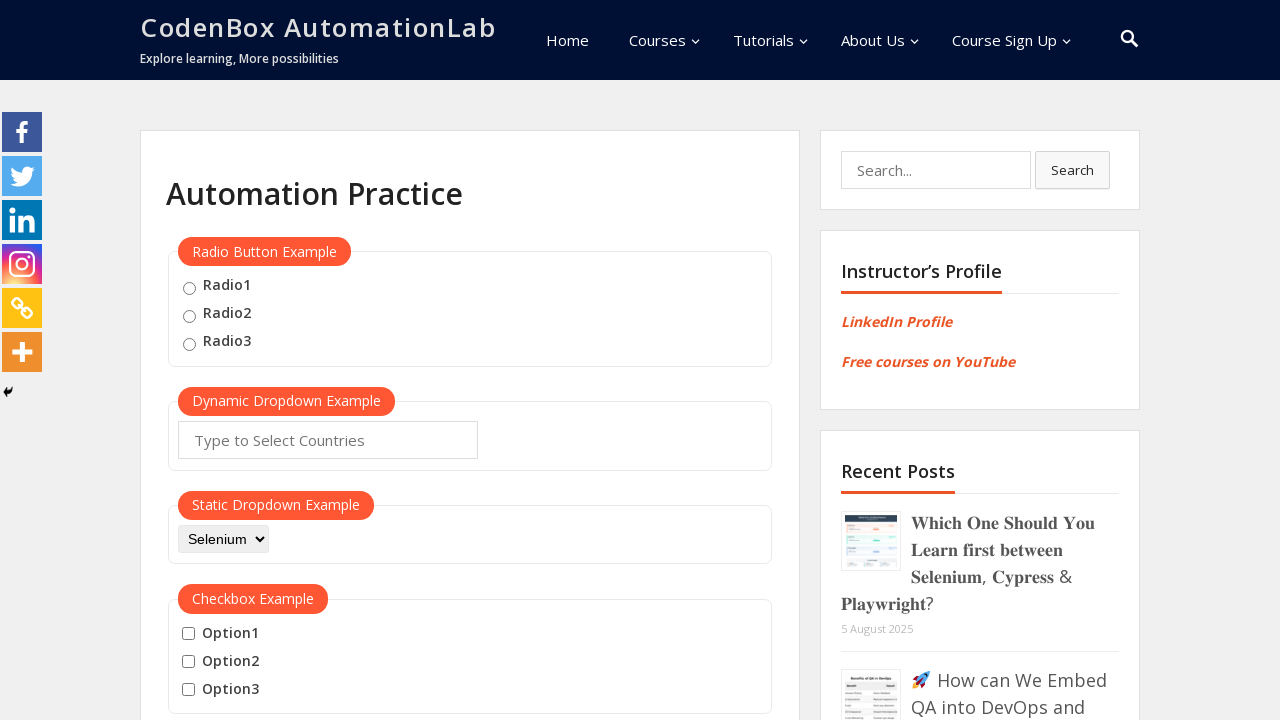

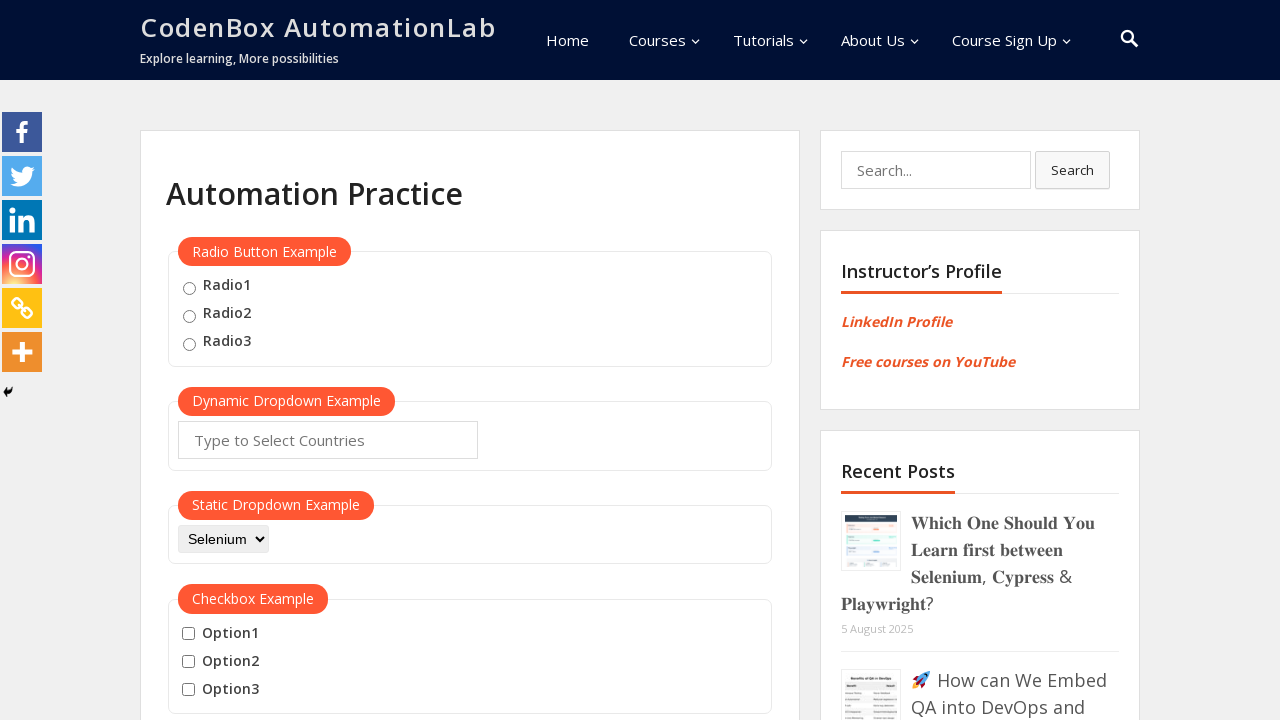